Tests a sign-up form with dynamically generated attributes by filling in username, password, confirm password, and email fields using various XPath strategies, then submitting the form and verifying the confirmation message.

Starting URL: https://v1.training-support.net/selenium/dynamic-attributes

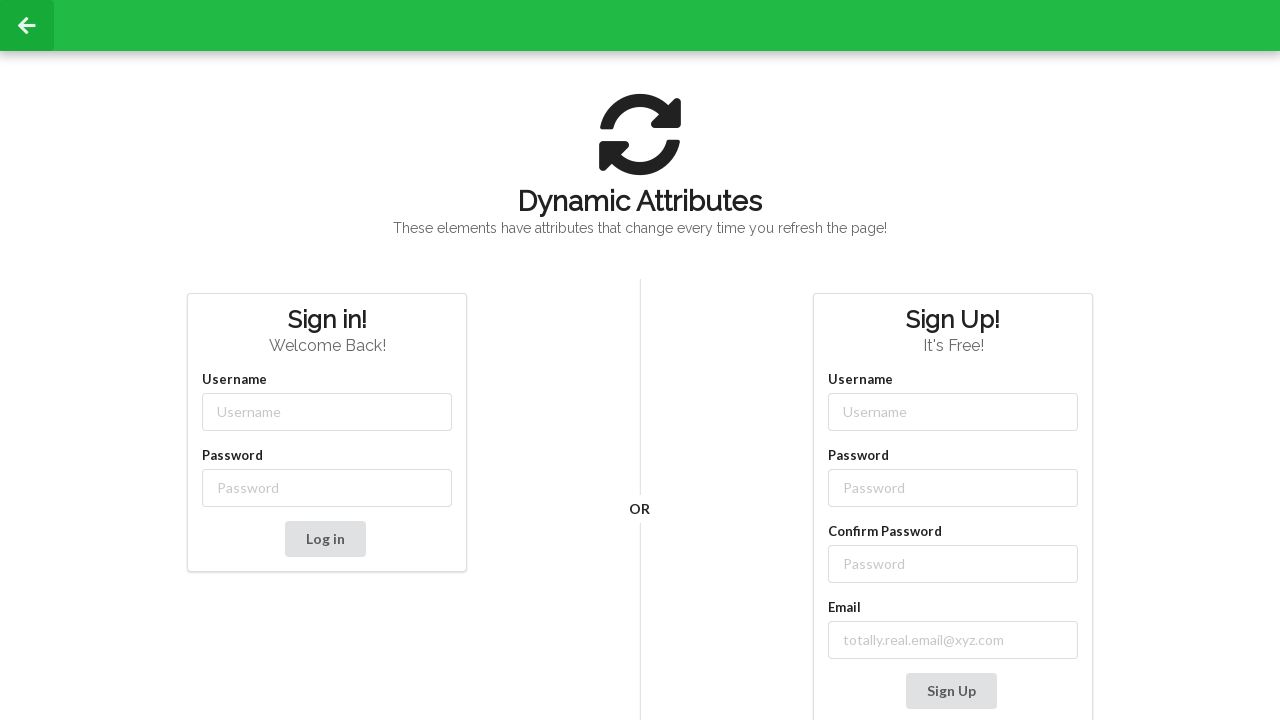

Filled username field with 'Manu' on input[class*='-username']
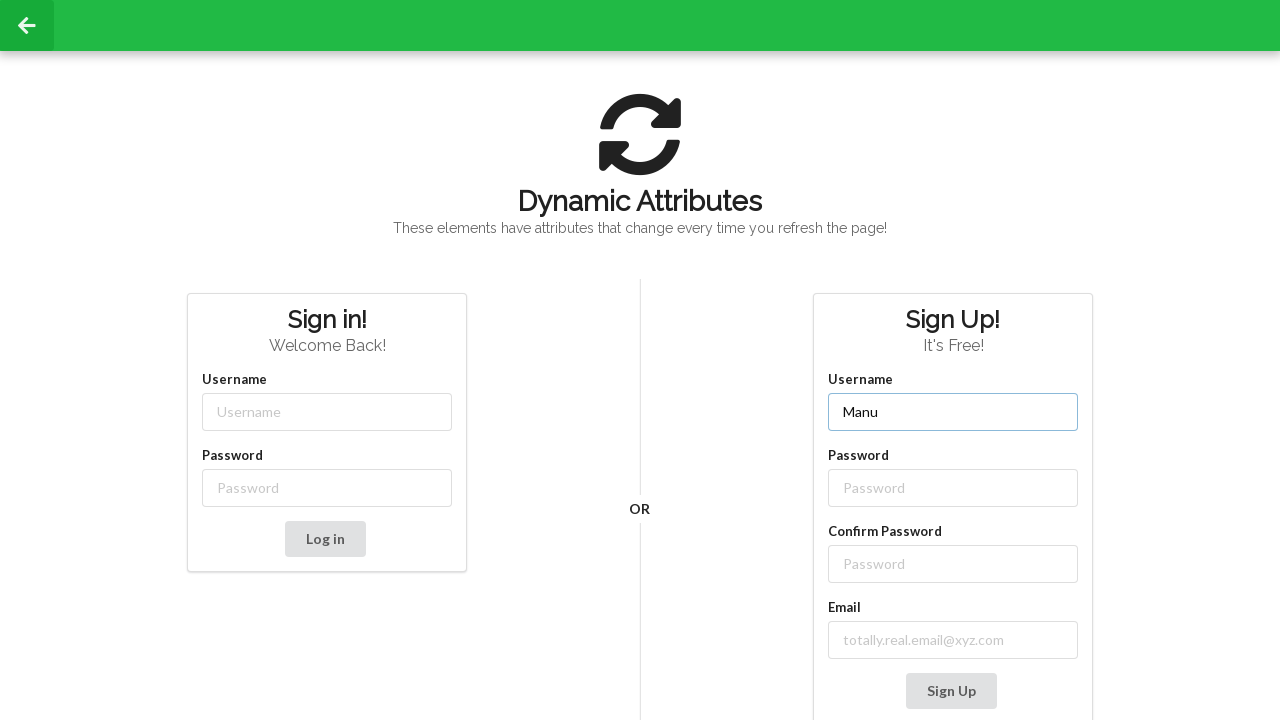

Filled password field with 'Password' on input[class*='-password']
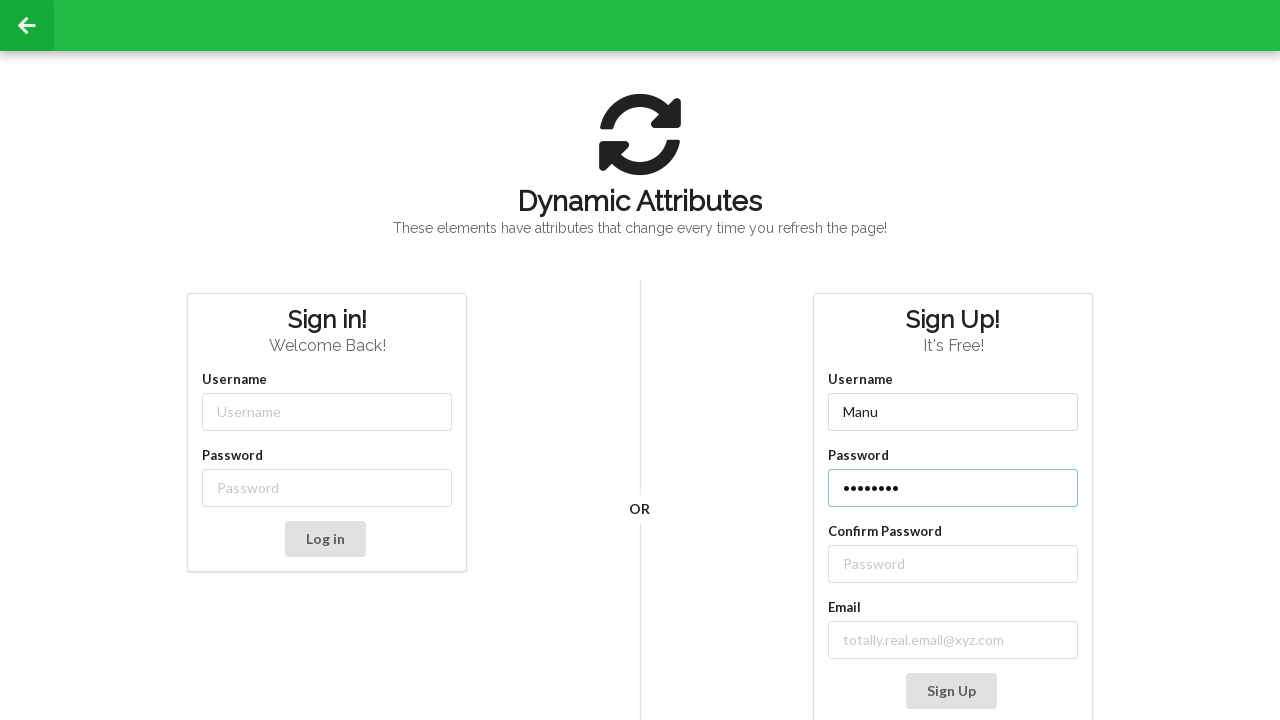

Filled confirm password field with 'Password' on //label[text()='Confirm Password']/following-sibling::input
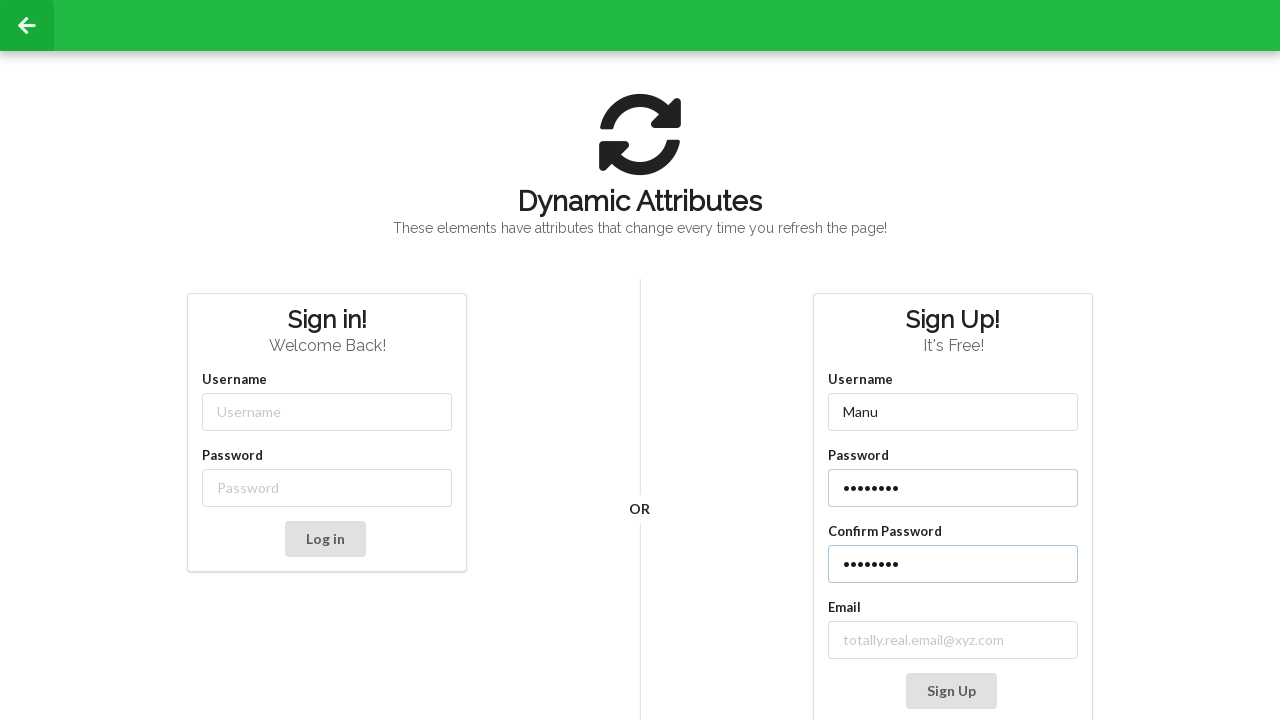

Filled email field with 'manu@gmail.com' on //label[contains(text(), 'mail')]/following-sibling::input
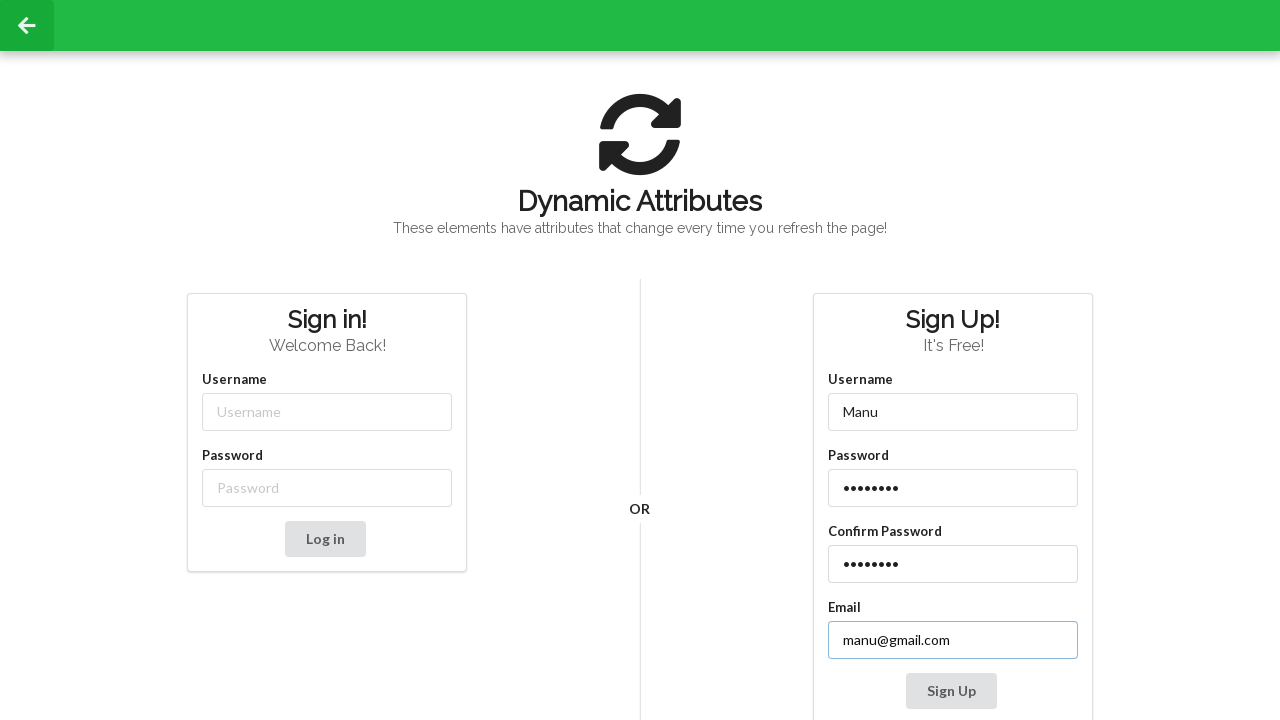

Clicked Sign Up button to submit form at (951, 691) on xpath=//button[contains(text(), 'Sign Up')]
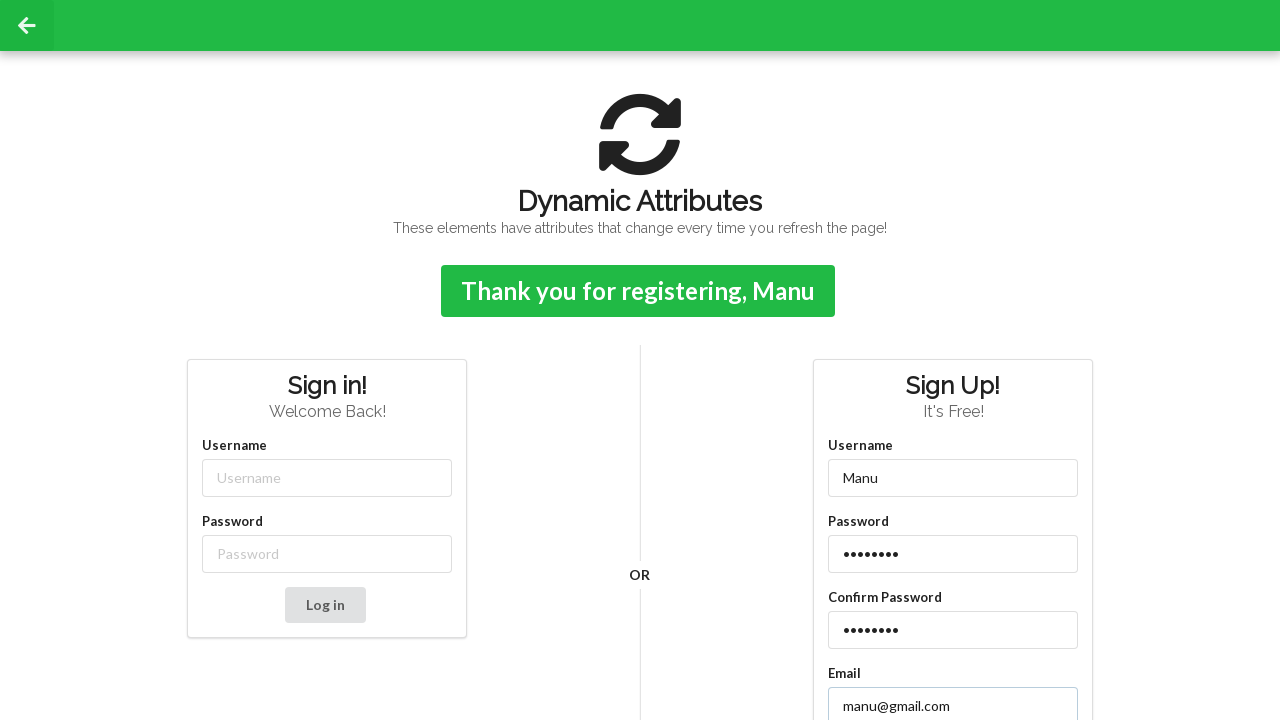

Confirmation message appeared after form submission
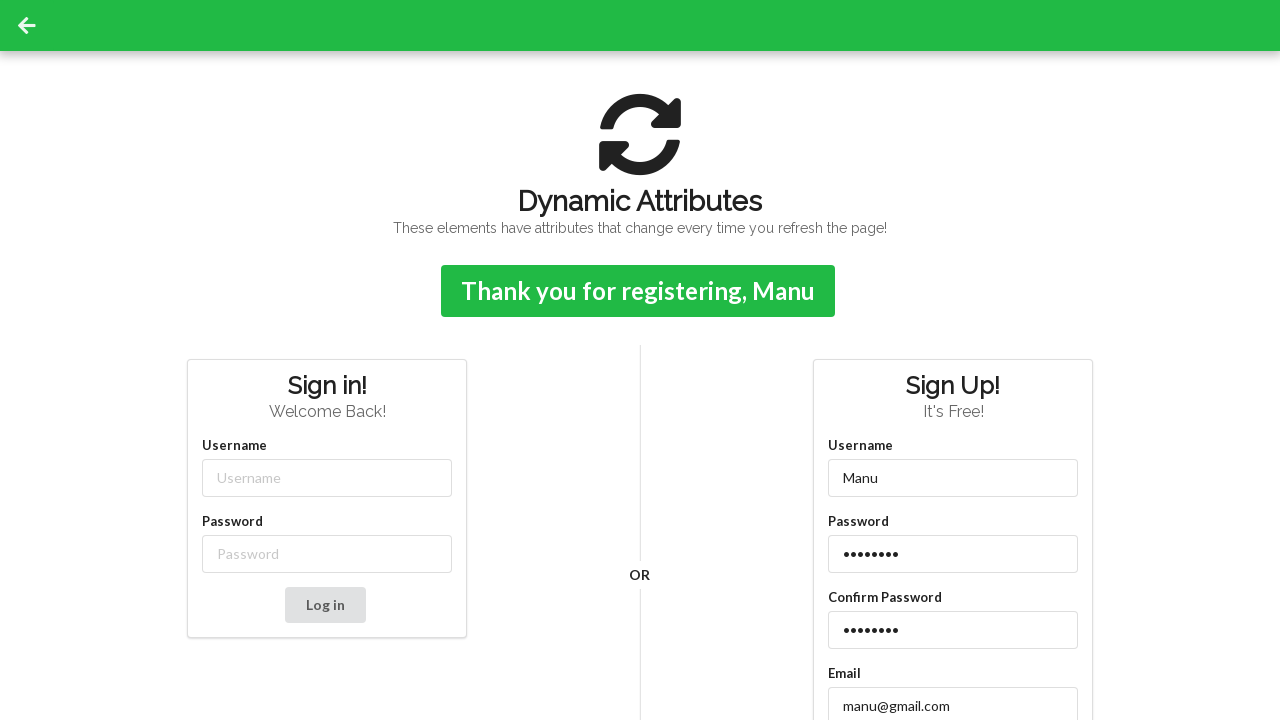

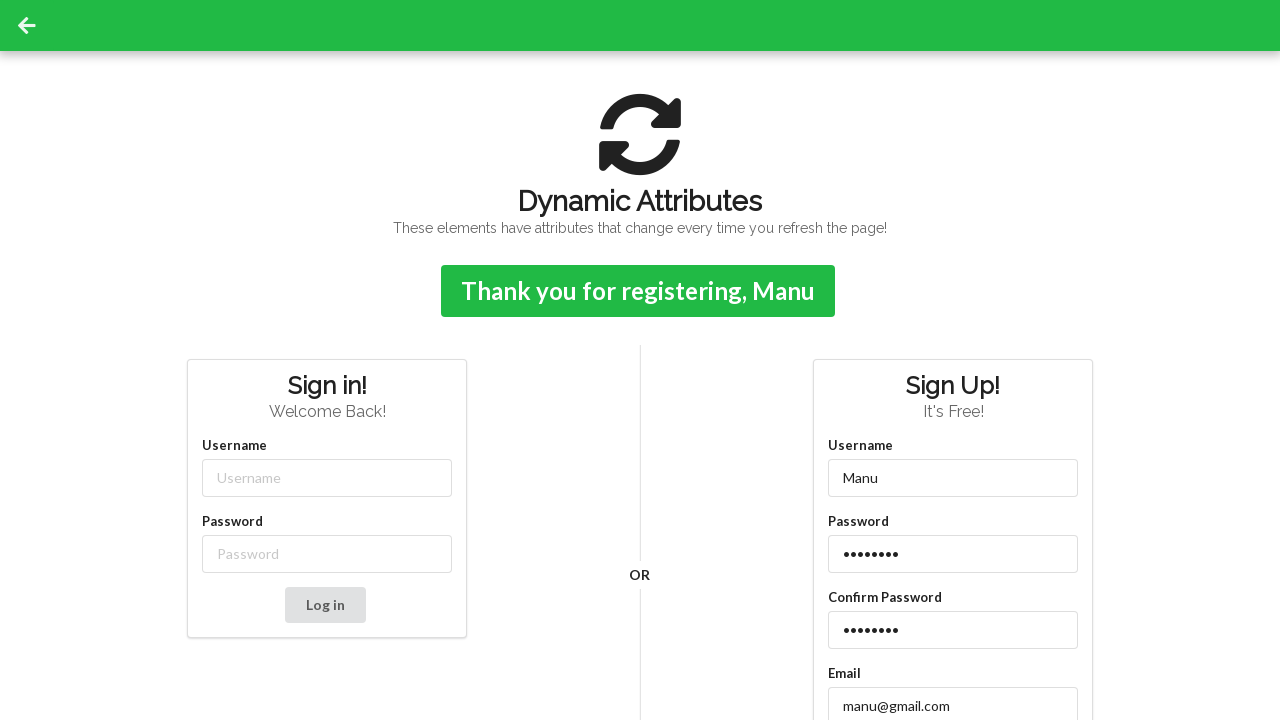